Tests the web tables functionality by clicking the add button, filling in a registration form with personal details (first name, last name, email, age, salary, department), submitting the form, and verifying the new row is added to the table.

Starting URL: https://demoqa.com/webtables

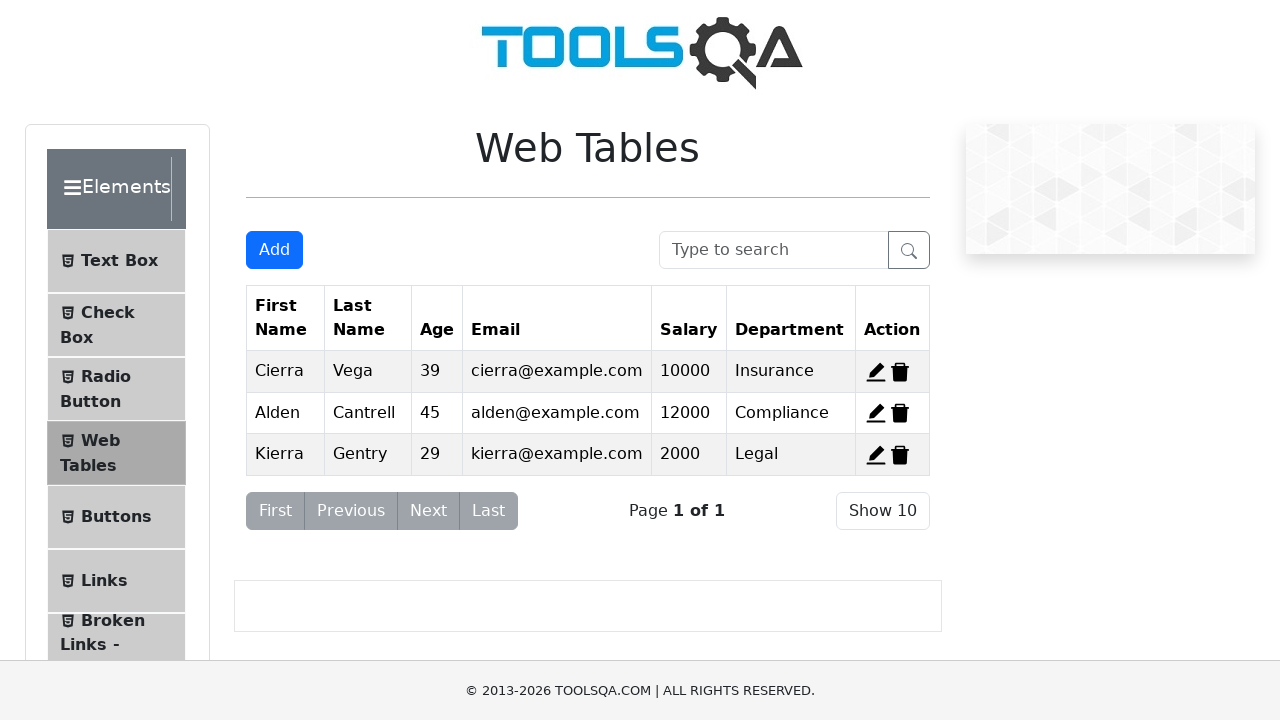

Clicked Add button to open registration form at (274, 250) on button#addNewRecordButton
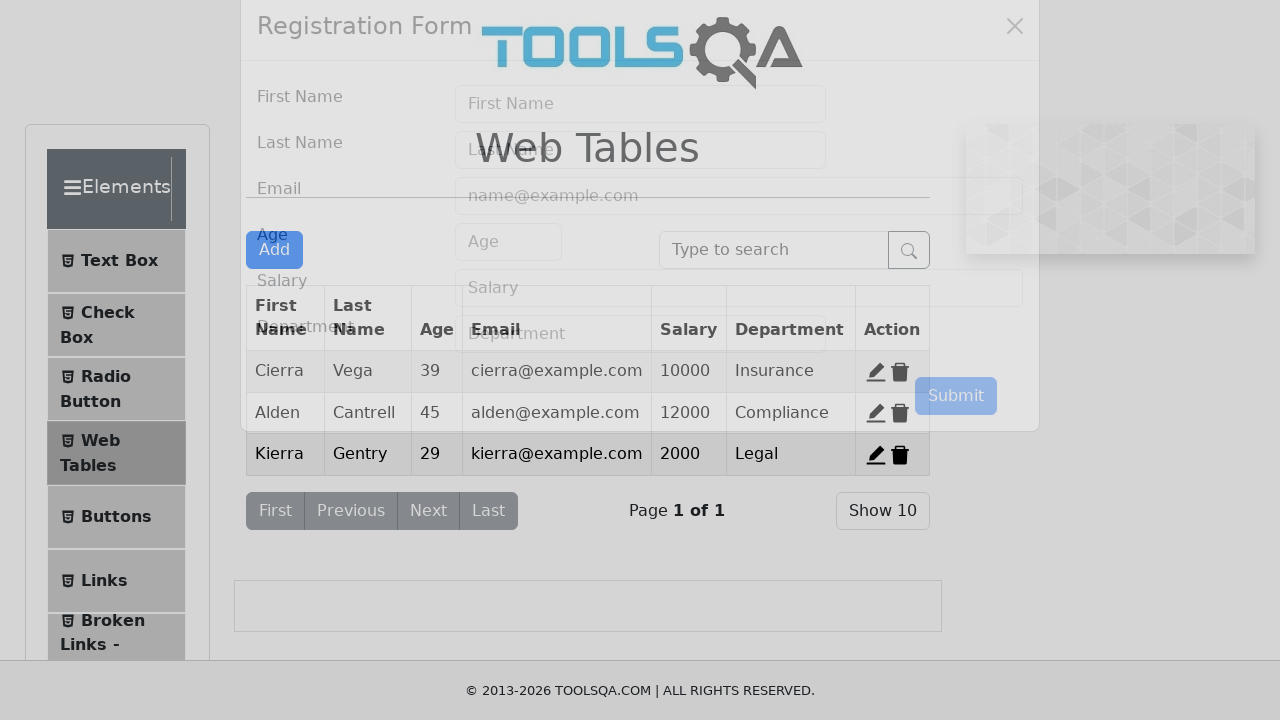

Filled in first name field with 'Michael' on input#firstName
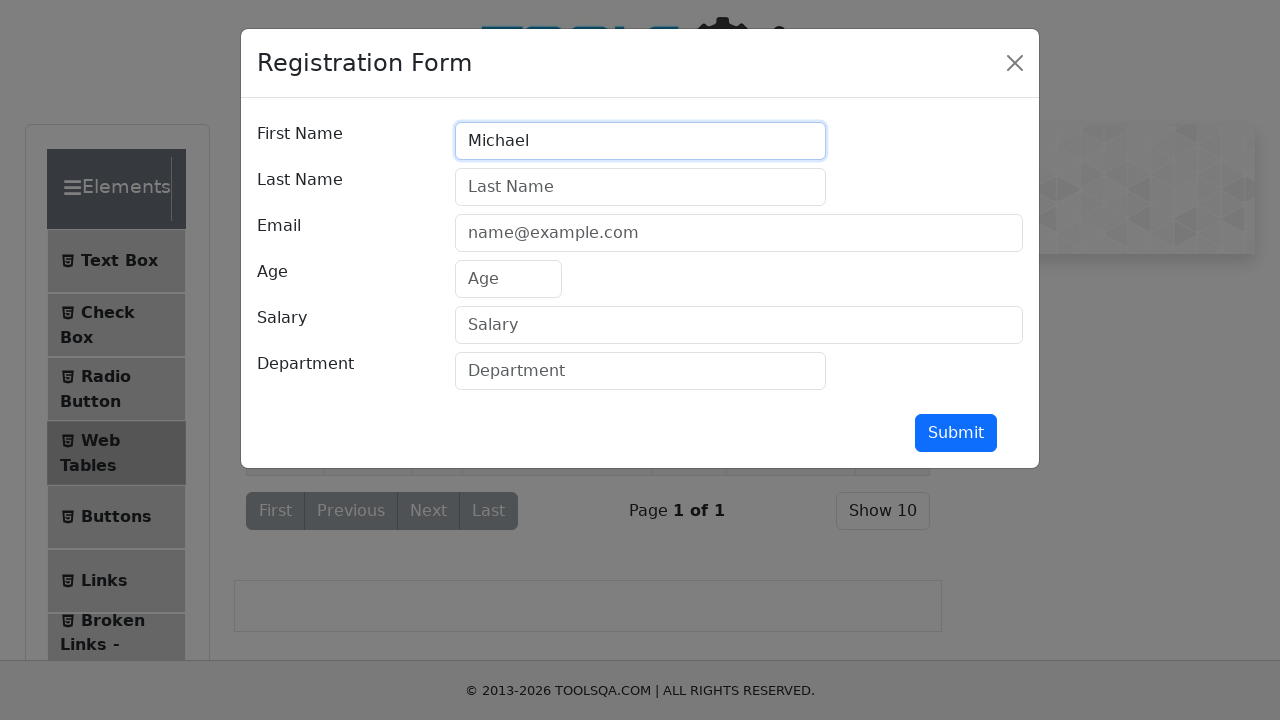

Filled in last name field with 'Thompson' on input#lastName
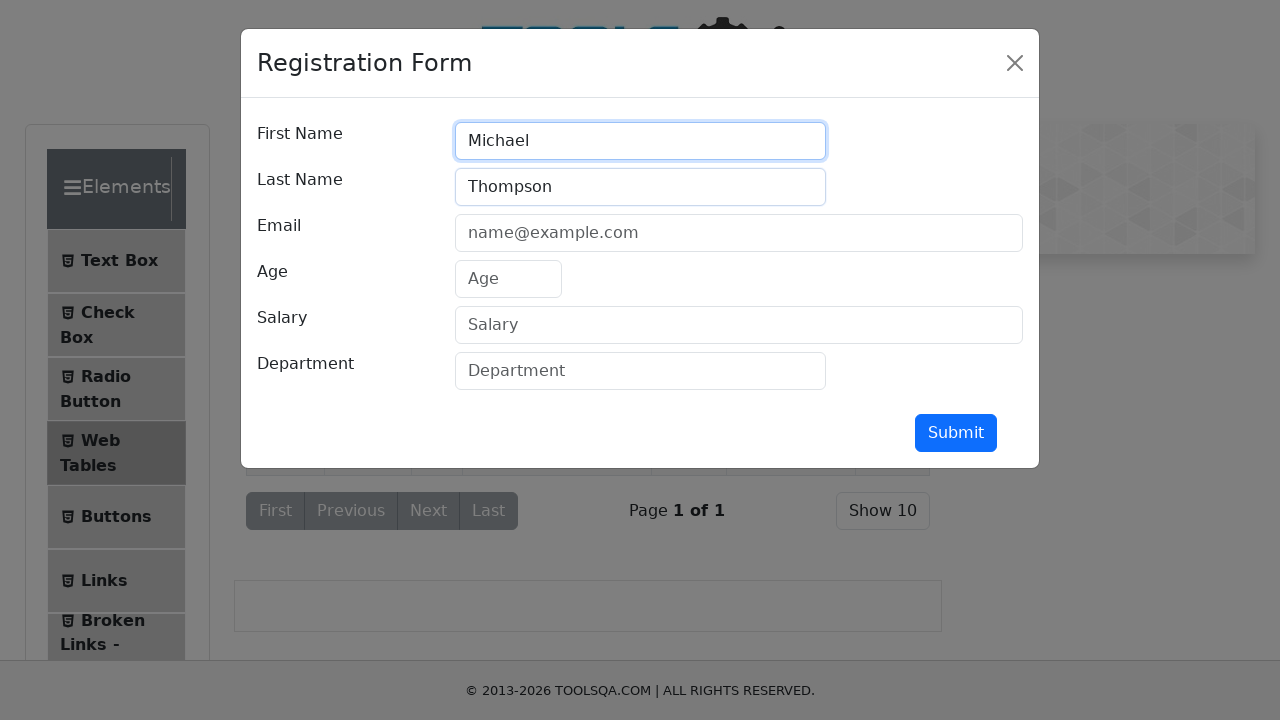

Filled in email field with 'michael.thompson@testmail.com' on input#userEmail
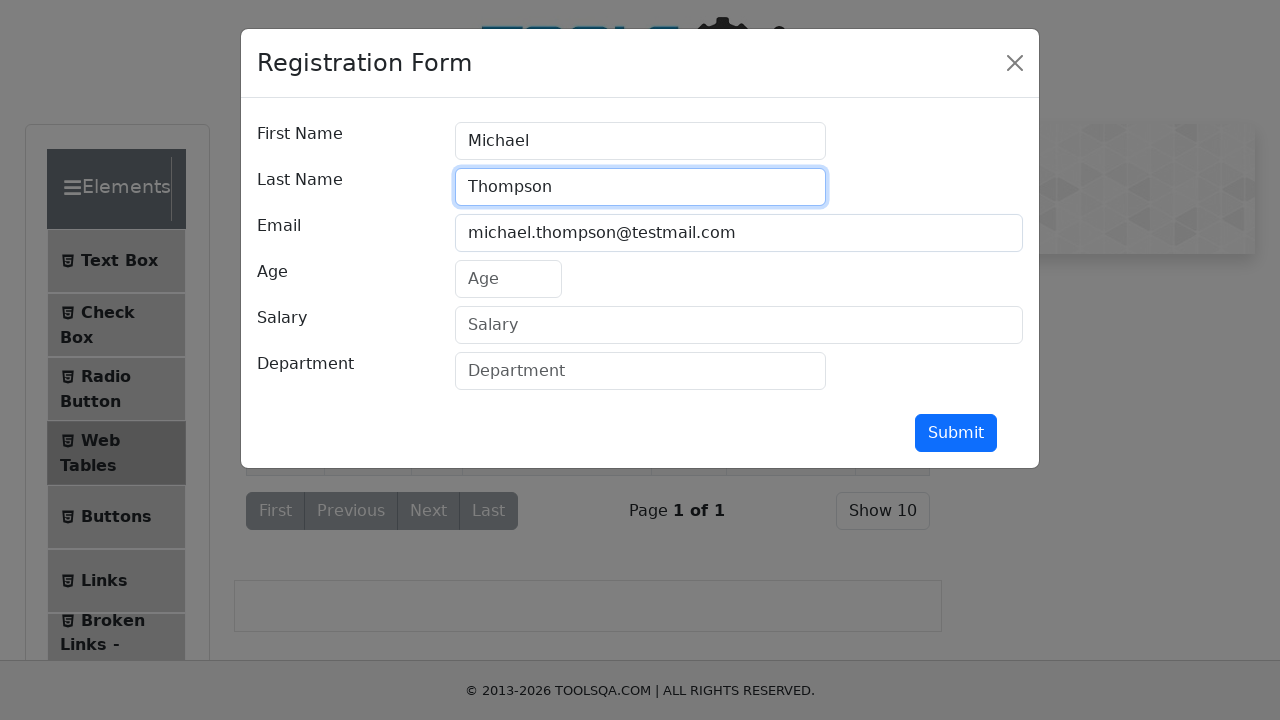

Filled in age field with '32' on input#age
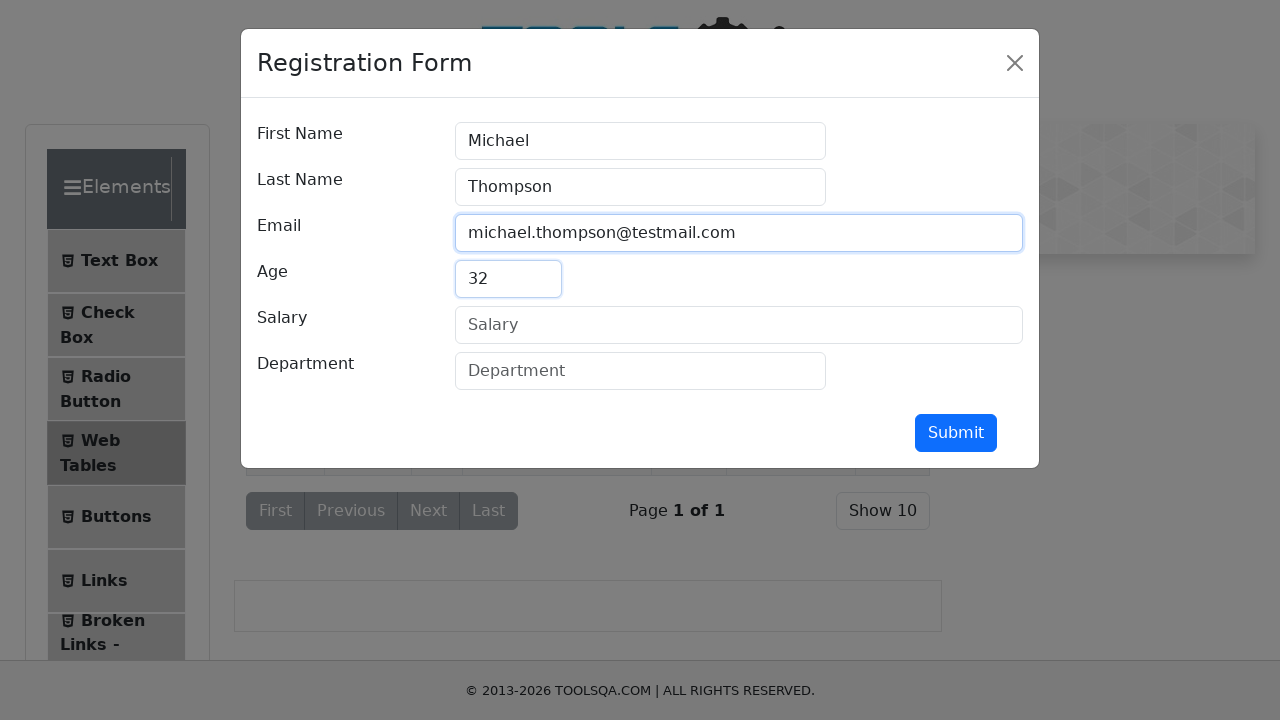

Filled in salary field with '75000' on input#salary
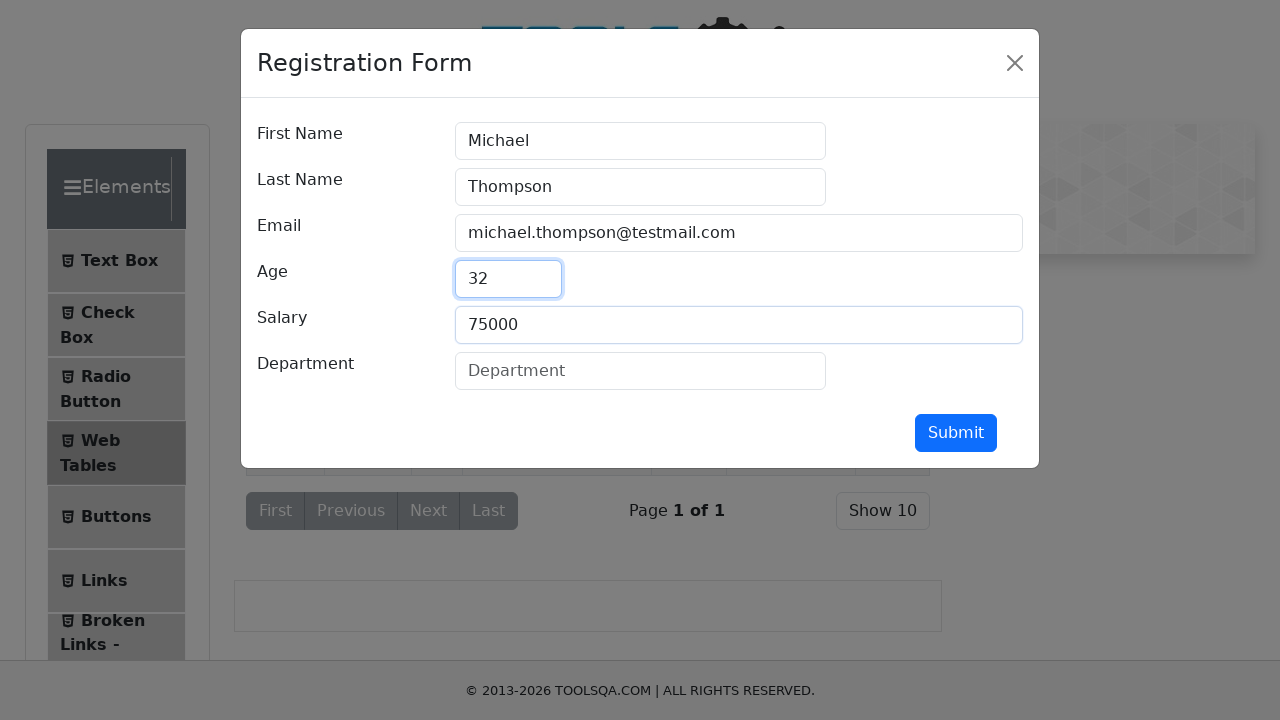

Filled in department field with 'Engineering' on input#department
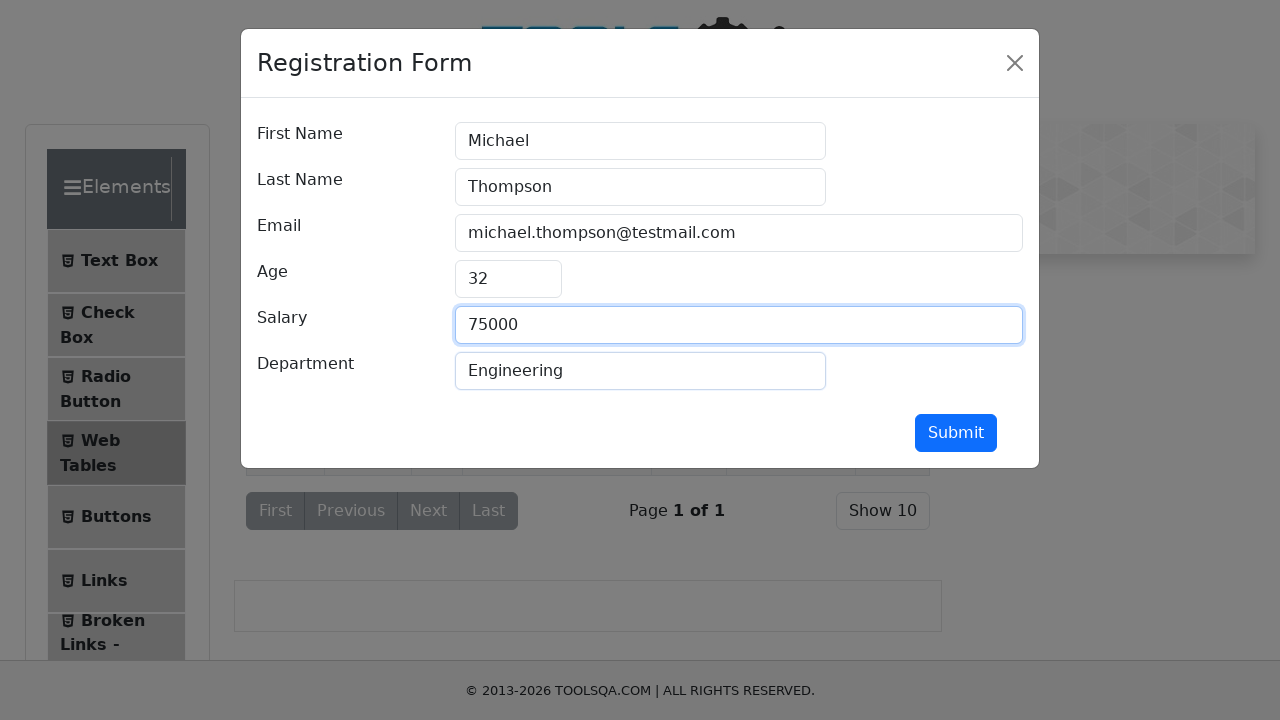

Clicked submit button to add the new record at (956, 433) on button#submit
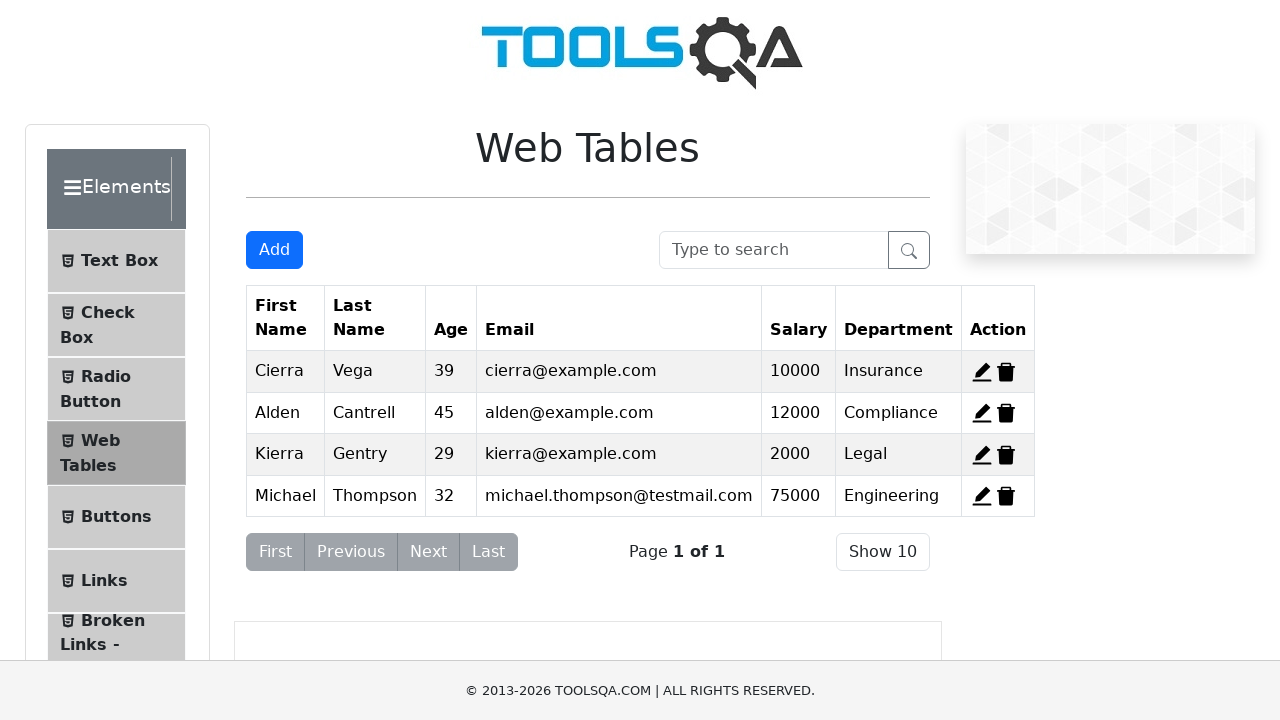

Verified new record was added by confirming edit icon appears for record 4
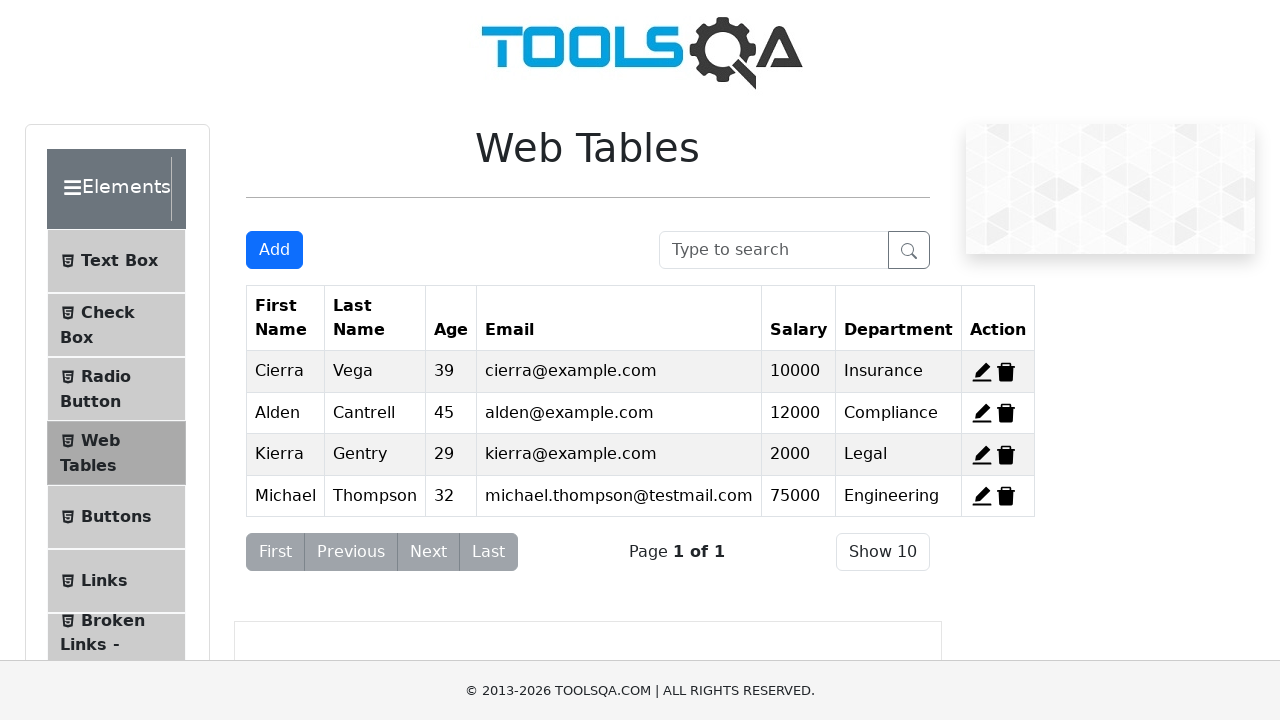

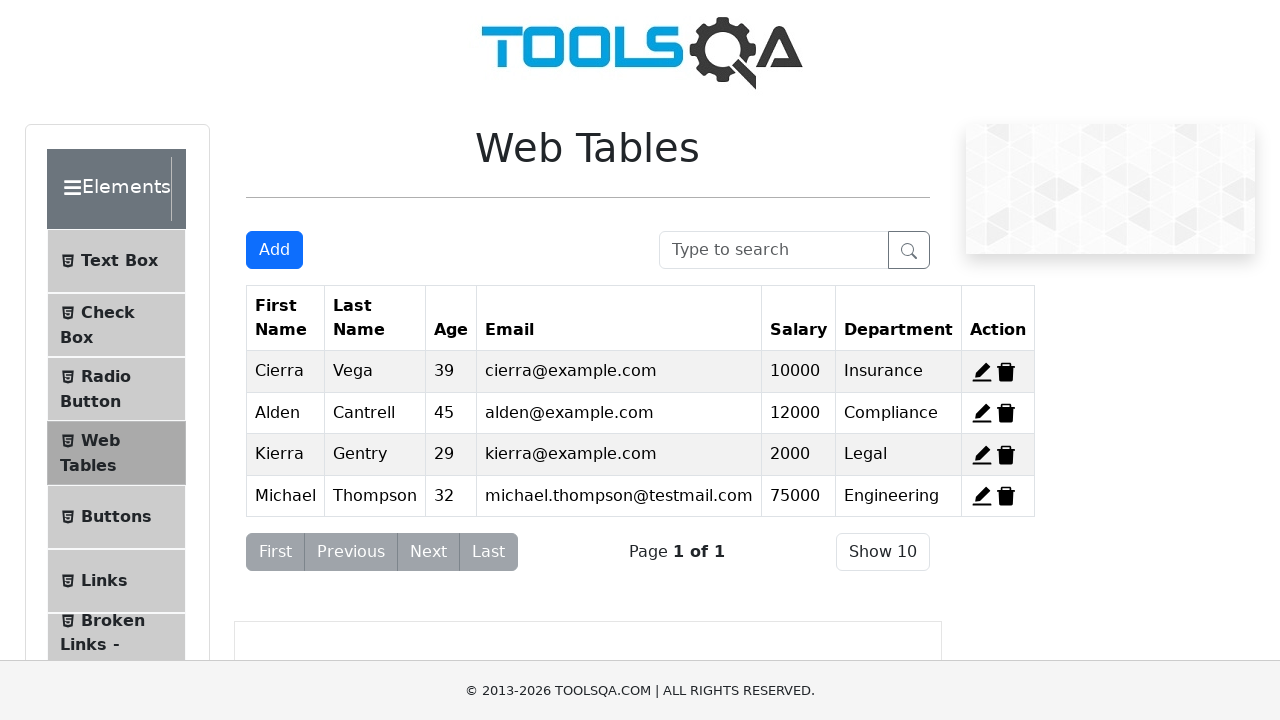